Tests JavaScript prompt alert handling by clicking the prompt button, entering text, and accepting the dialog

Starting URL: https://the-internet.herokuapp.com/javascript_alerts

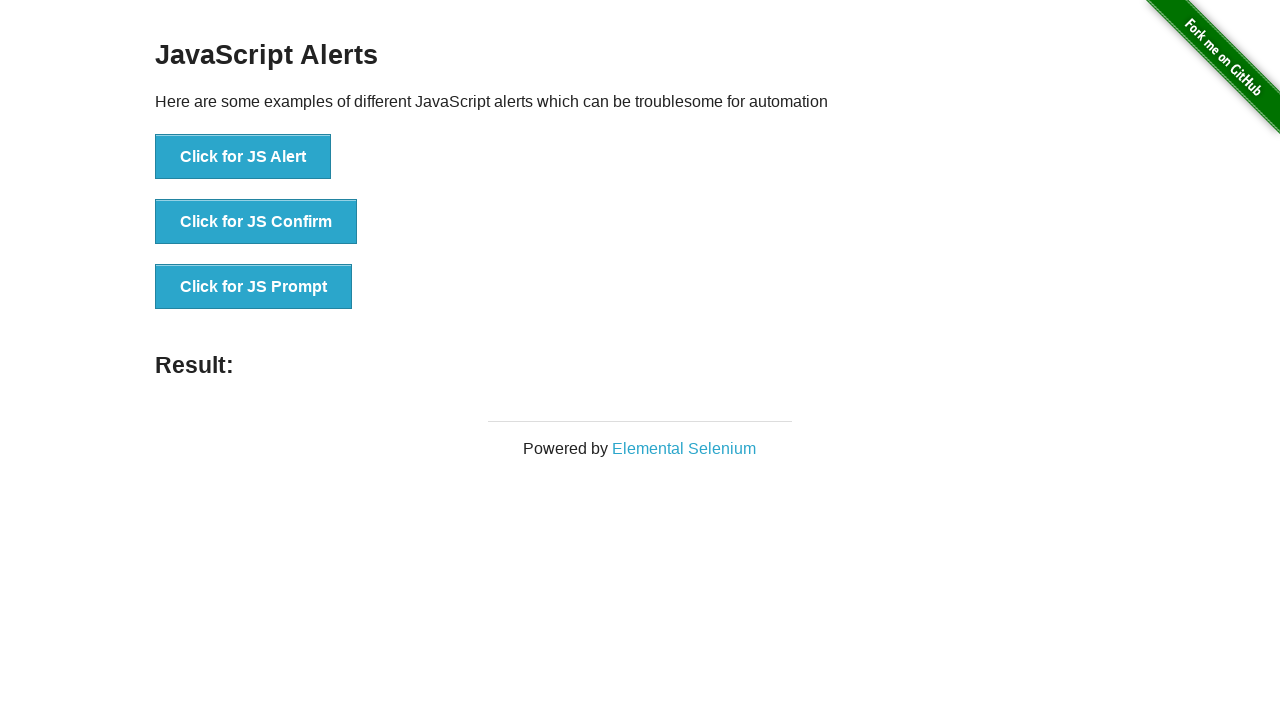

Set up dialog handler to accept prompt with text 'Hello from test'
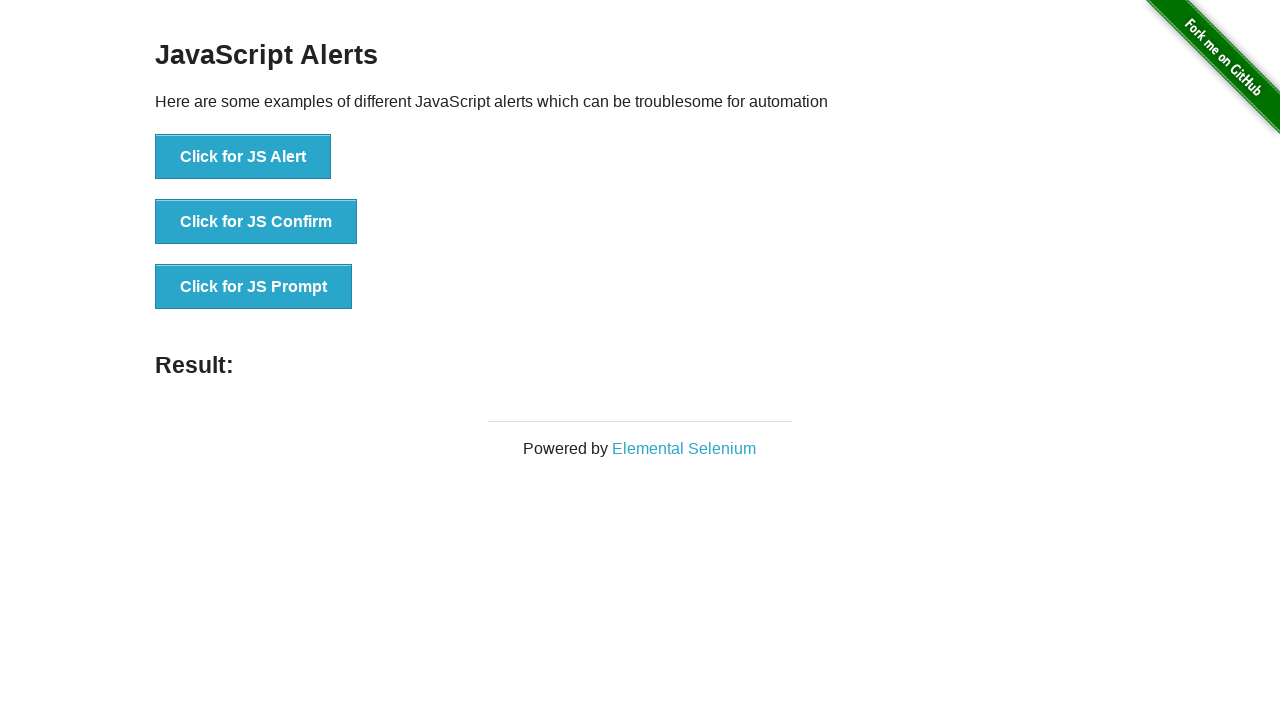

Clicked the JavaScript prompt button at (254, 287) on button[onclick="jsPrompt()"]
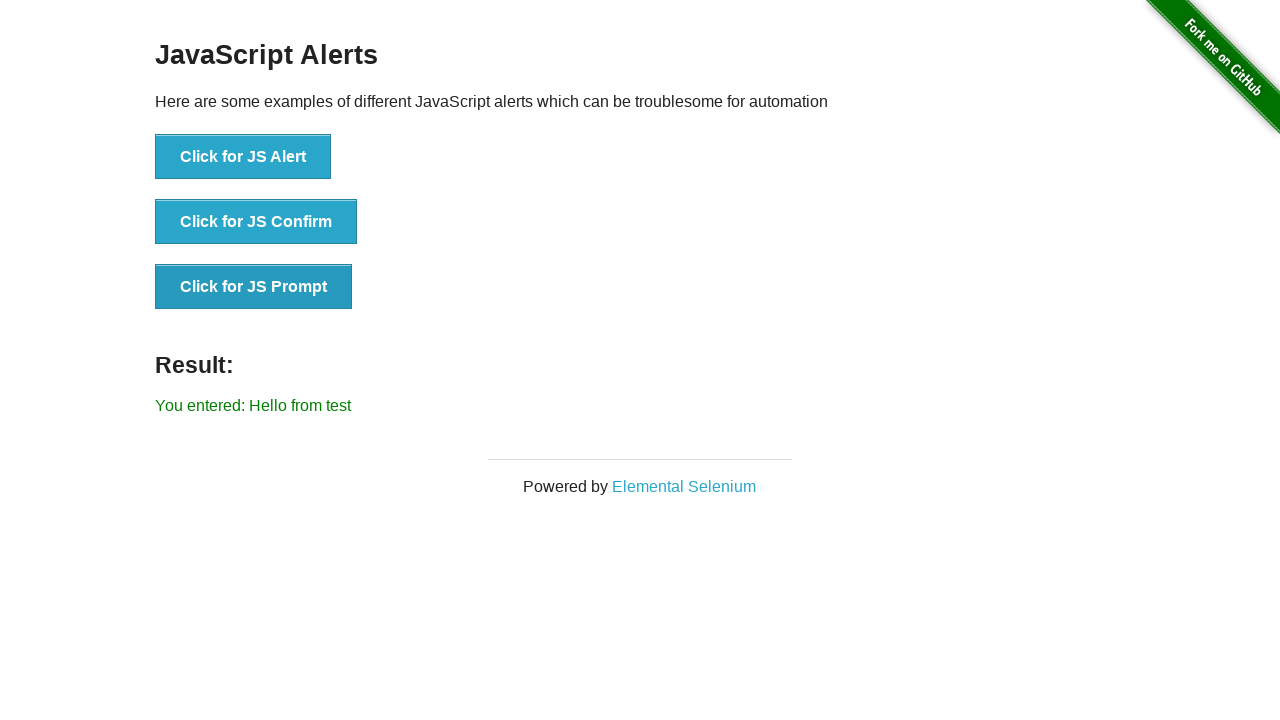

Prompt dialog accepted and result element loaded
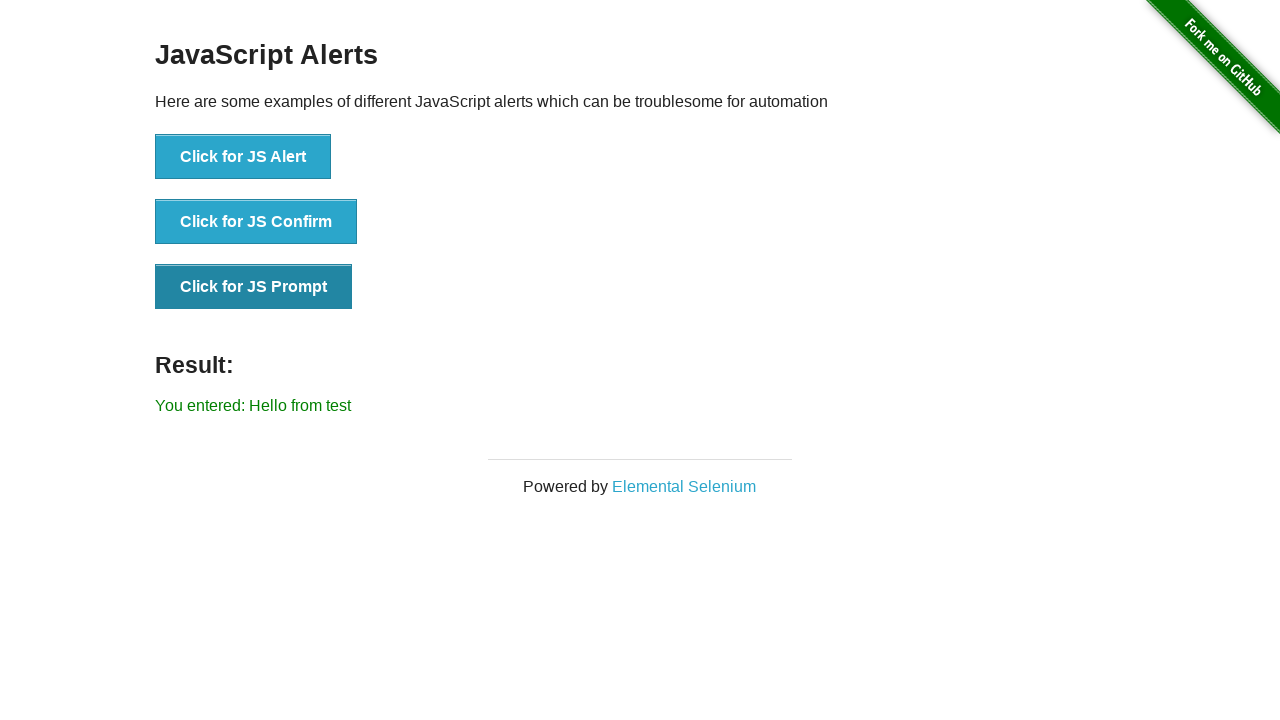

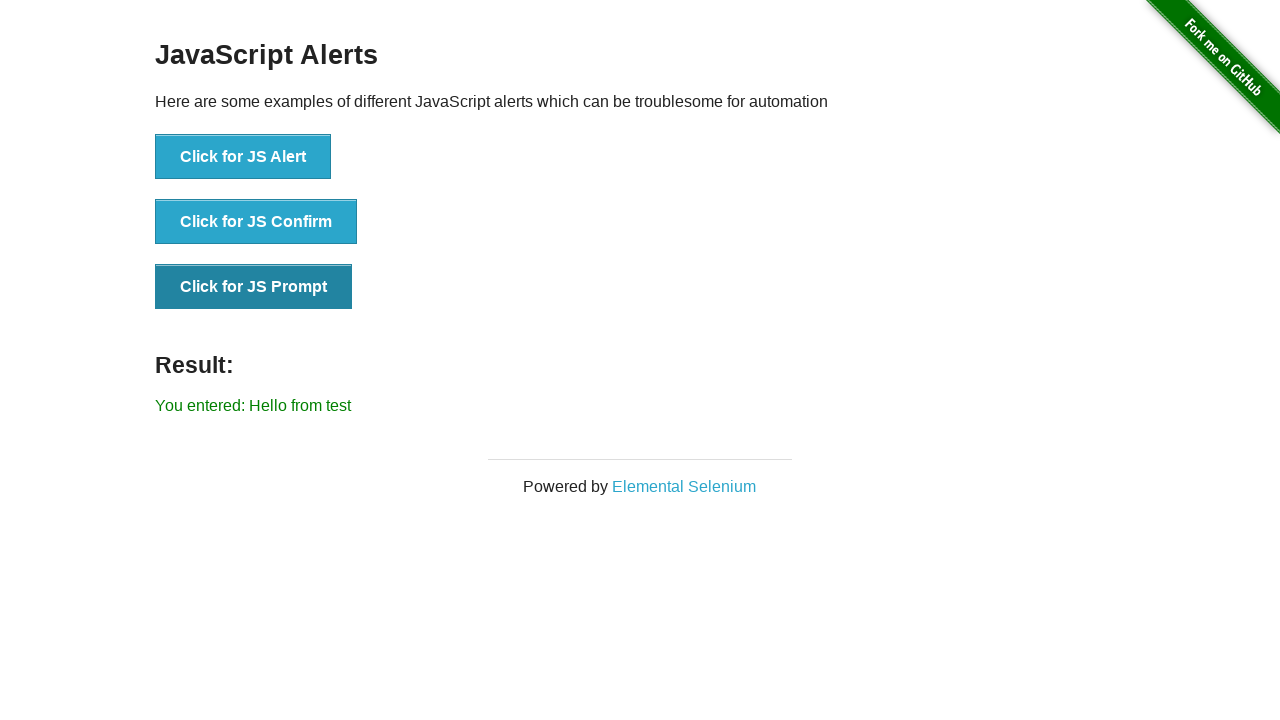